Tests that clicking the Add Element button twice creates two new elements on the page

Starting URL: http://the-internet.herokuapp.com/add_remove_elements/

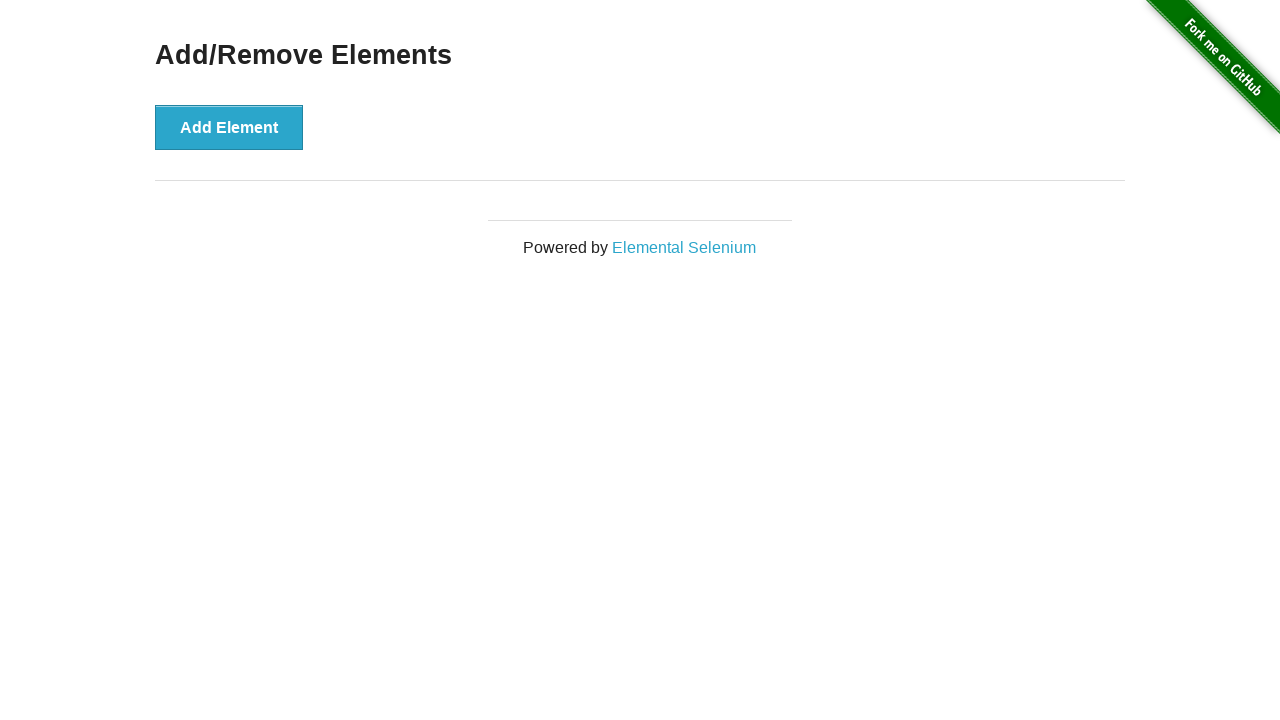

Clicked Add Element button (first click) at (229, 127) on button:has-text('Add Element')
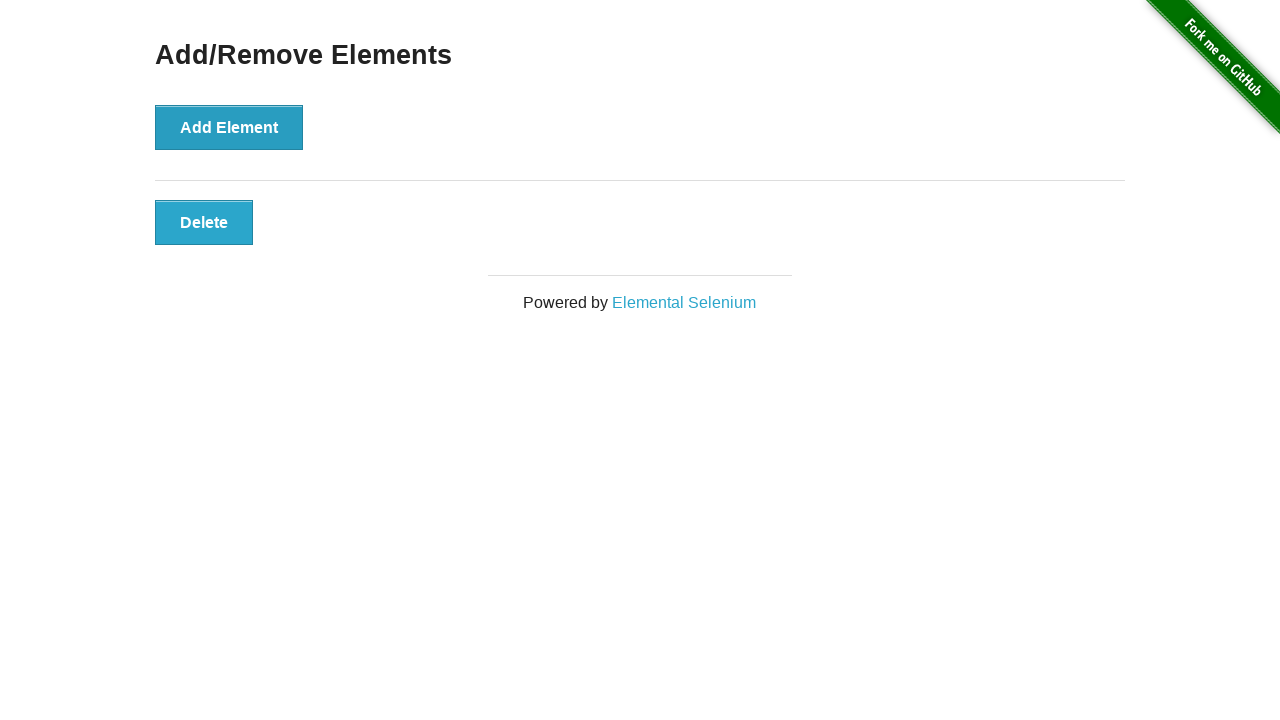

Clicked Add Element button (second click) at (229, 127) on button:has-text('Add Element')
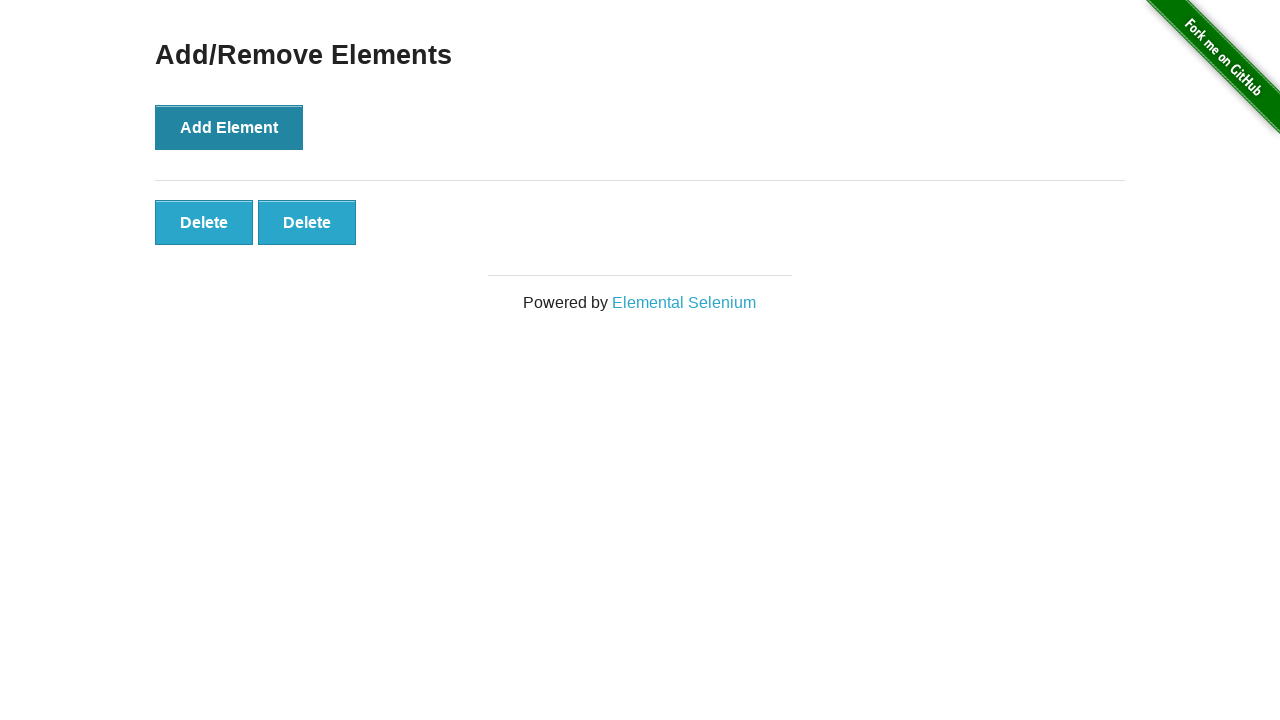

Located all added elements on the page
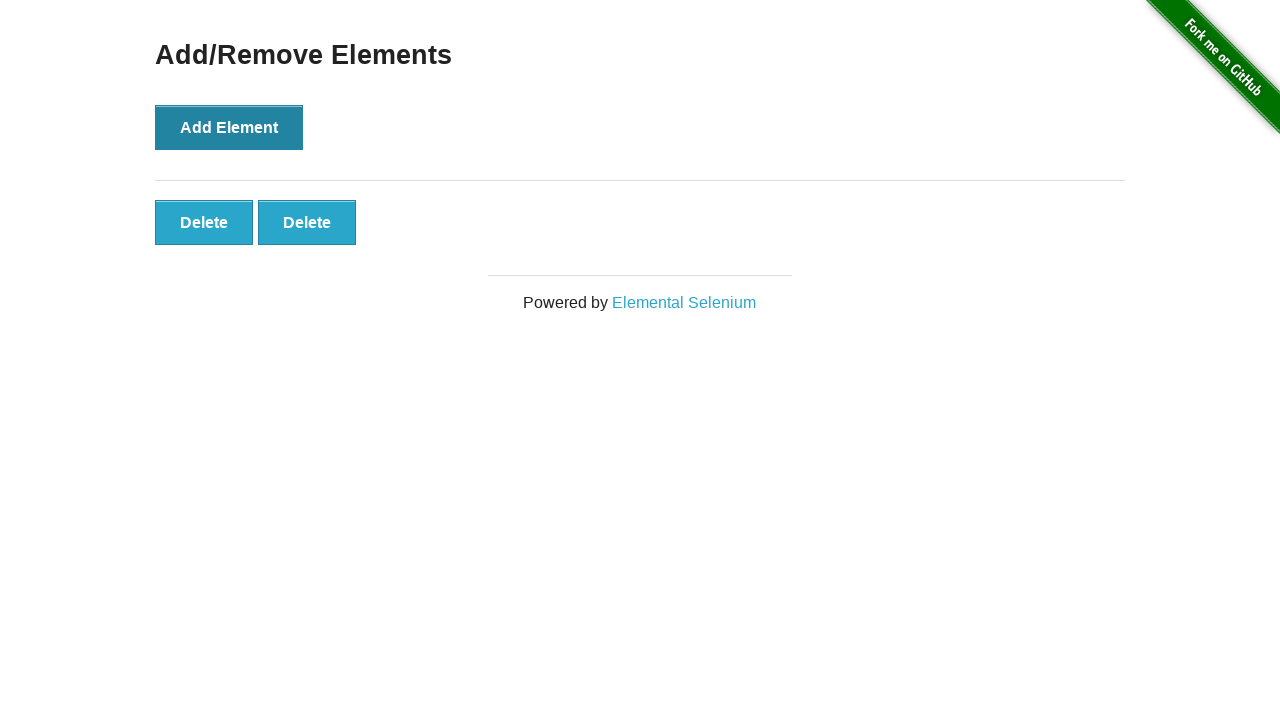

Verified that exactly 2 elements were added
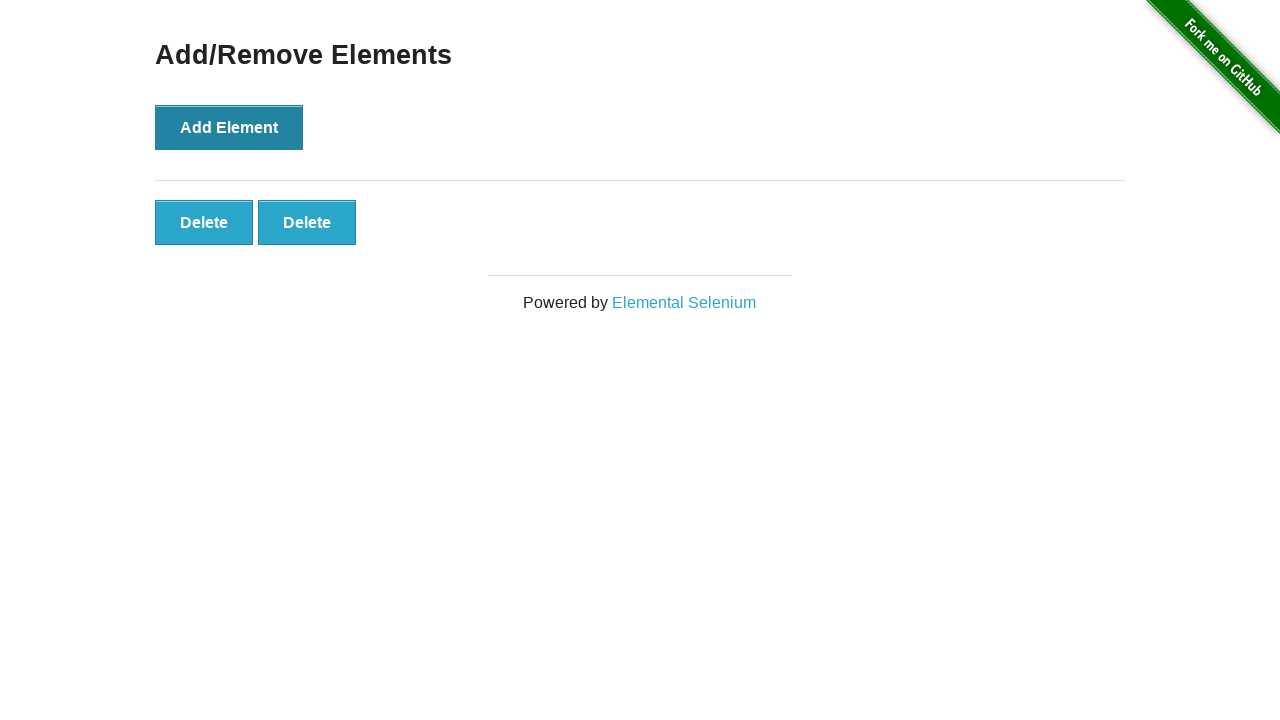

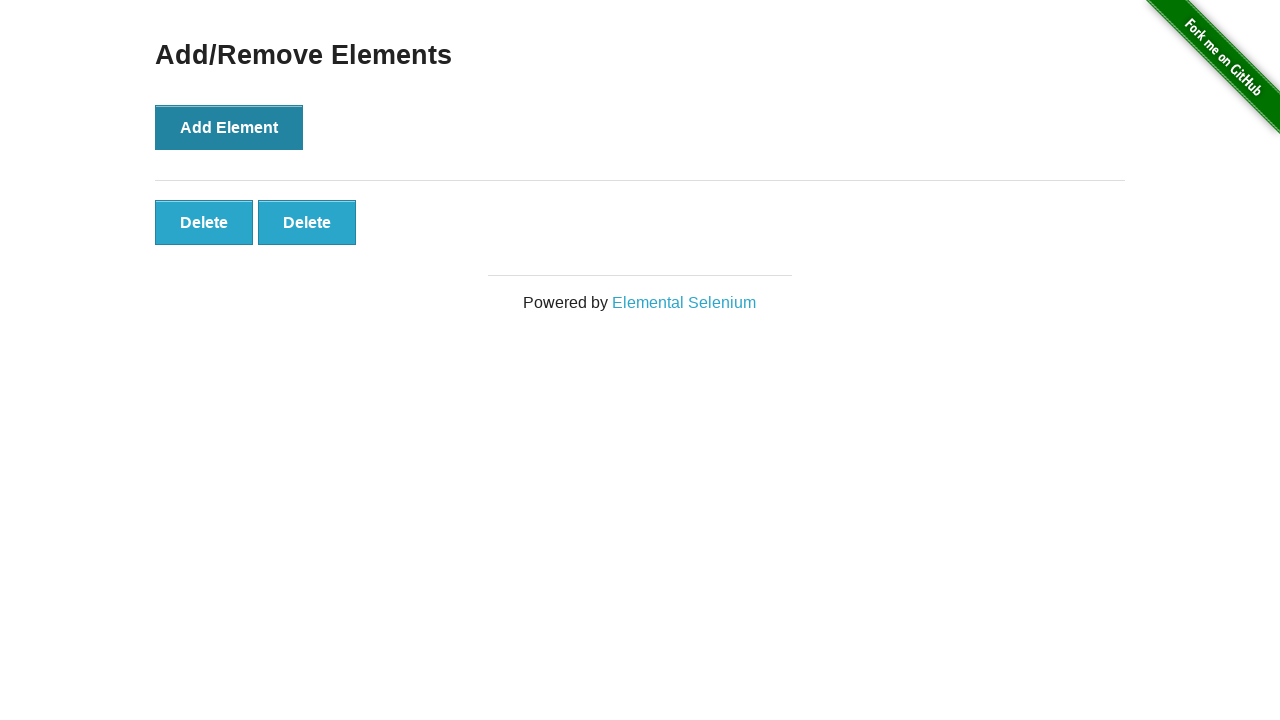